Tests table navigation by finding a specific course name in a table cell and verifying that the adjacent cell contains the expected price value

Starting URL: https://rahulshettyacademy.com/AutomationPractice/

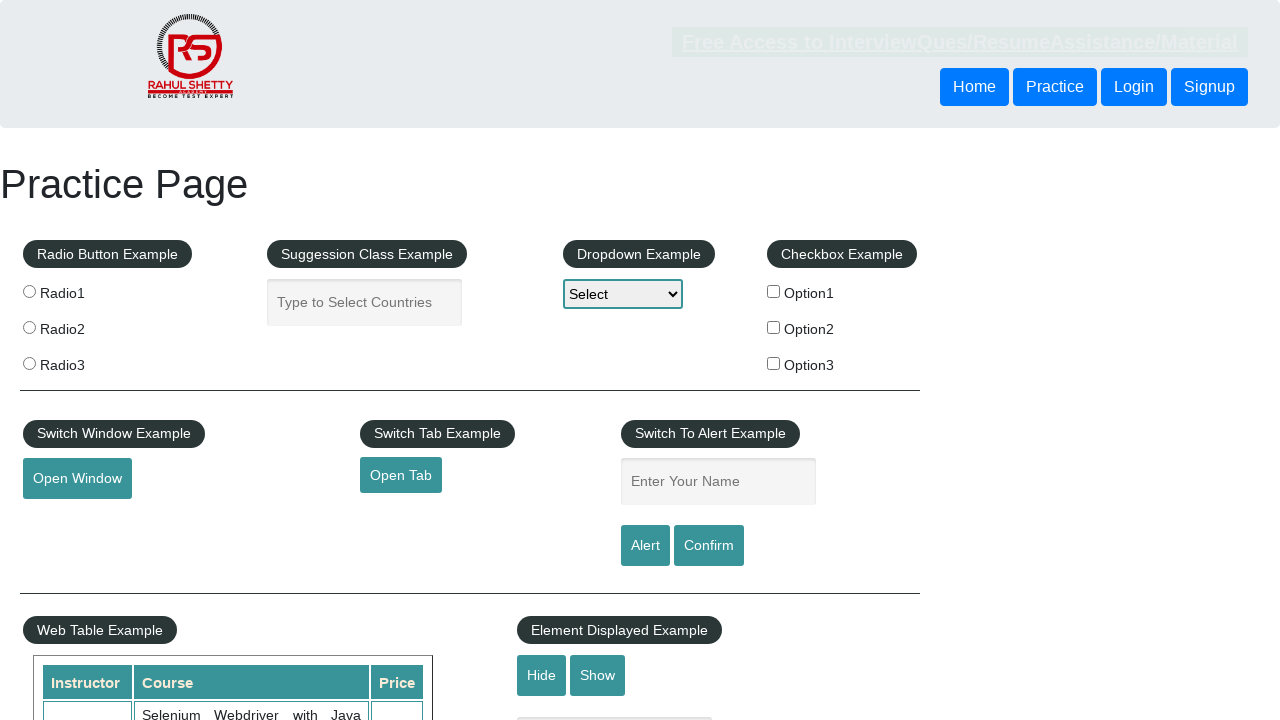

Waited for table to load
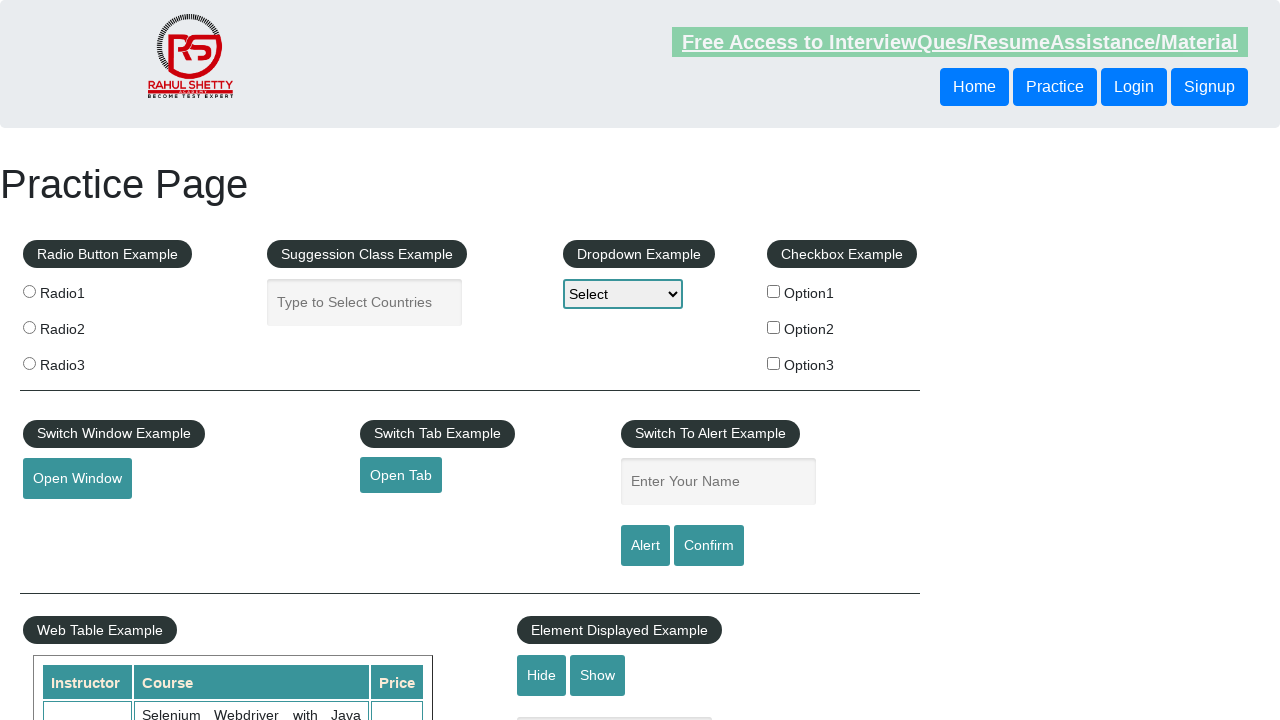

Located course cell containing 'Master Selenium Automation in simple Python Language'
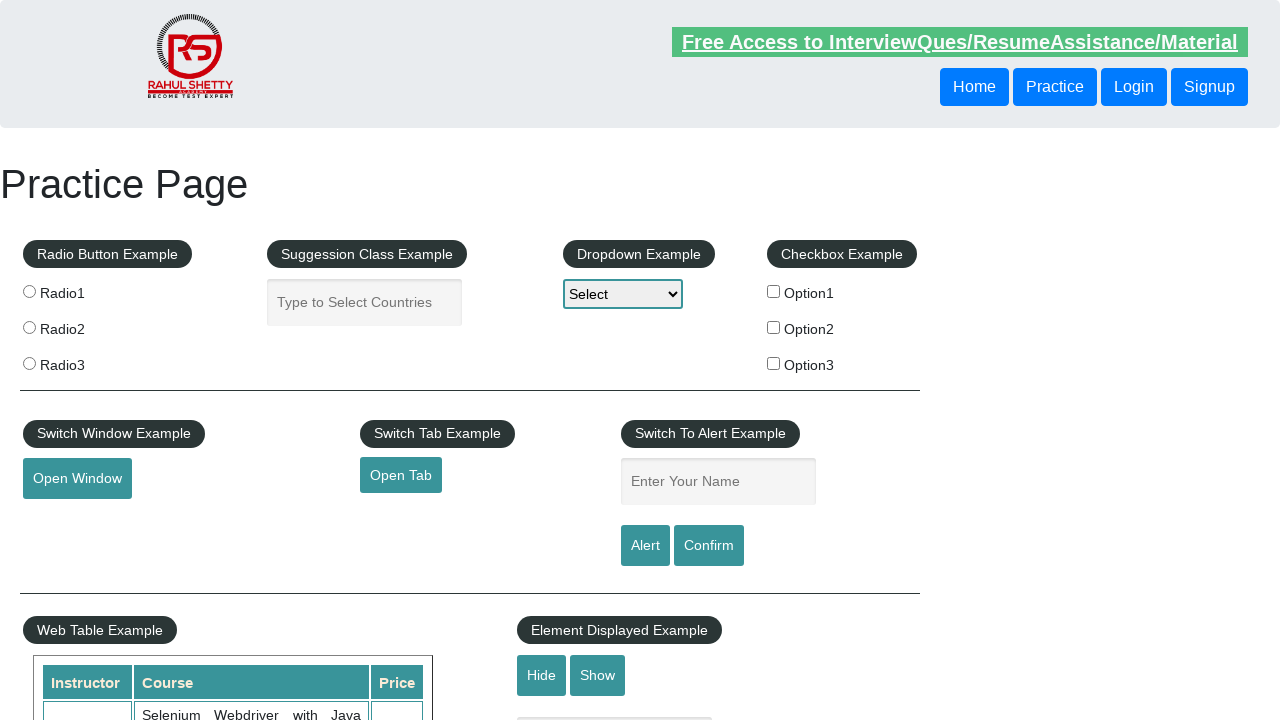

Course cell is now visible and ready
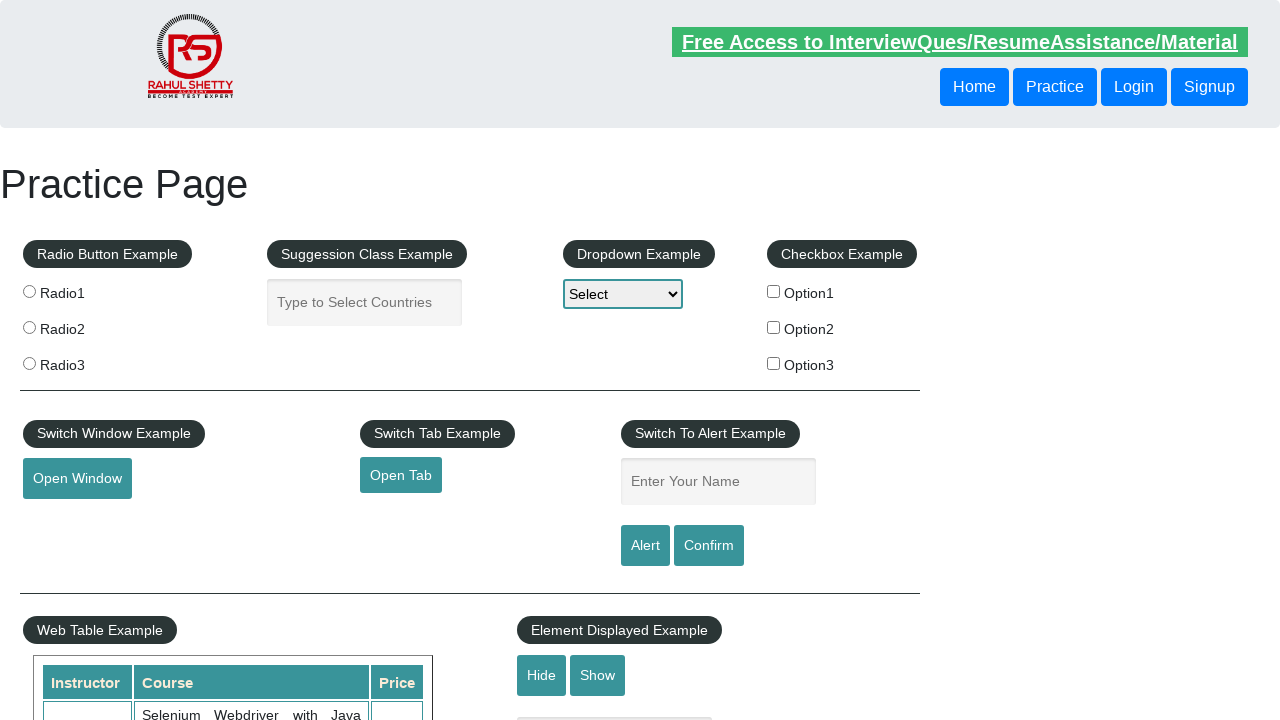

Located adjacent price cell using XPath
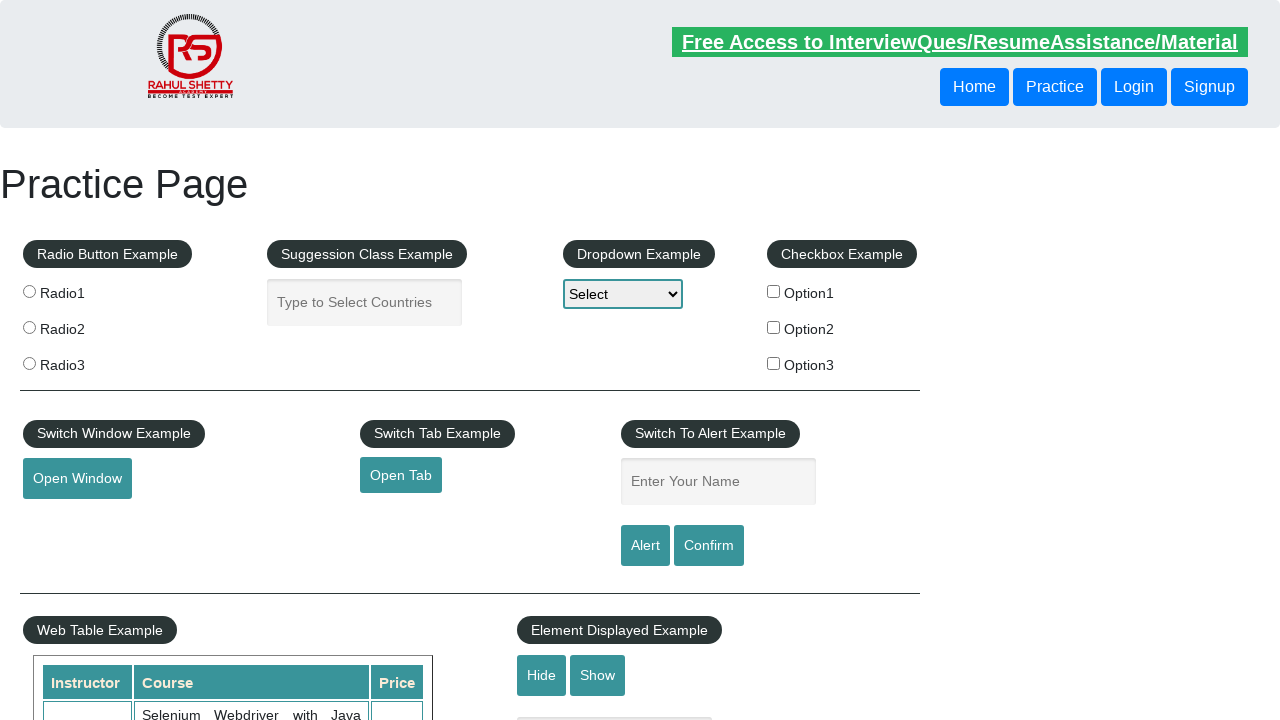

Verified adjacent cell contains price '25'
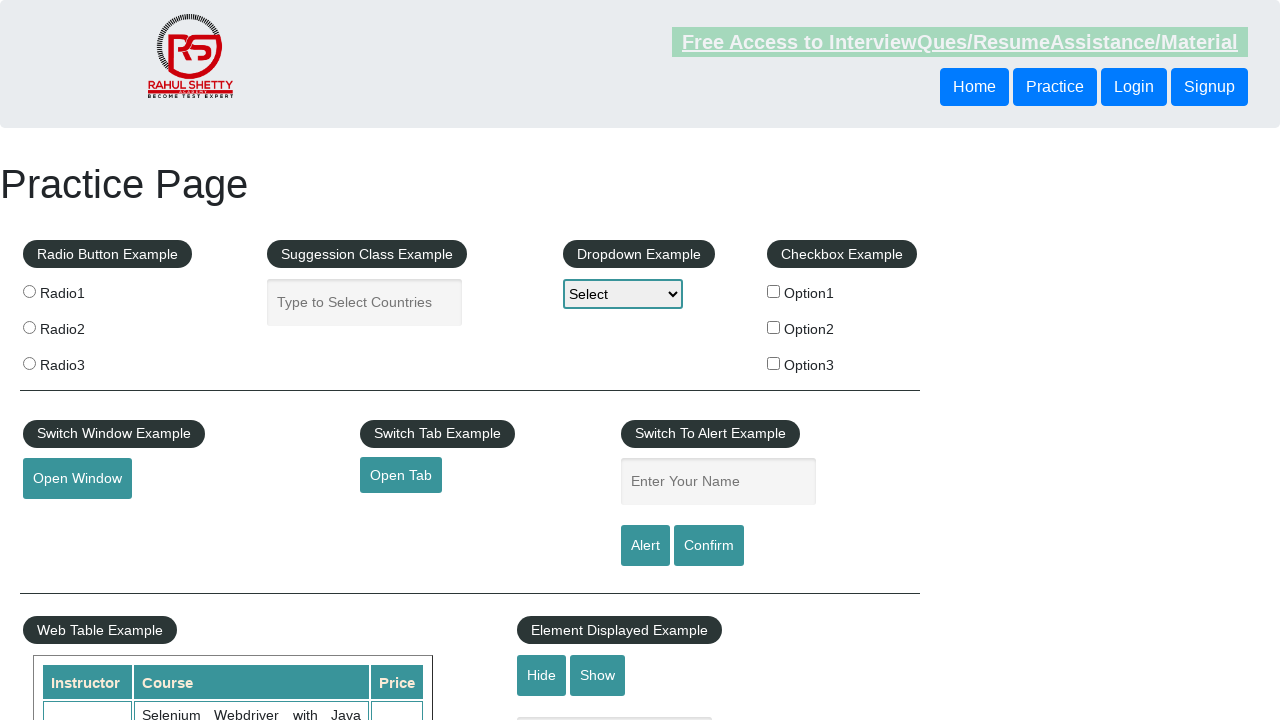

Retrieved all second column cells from table rows
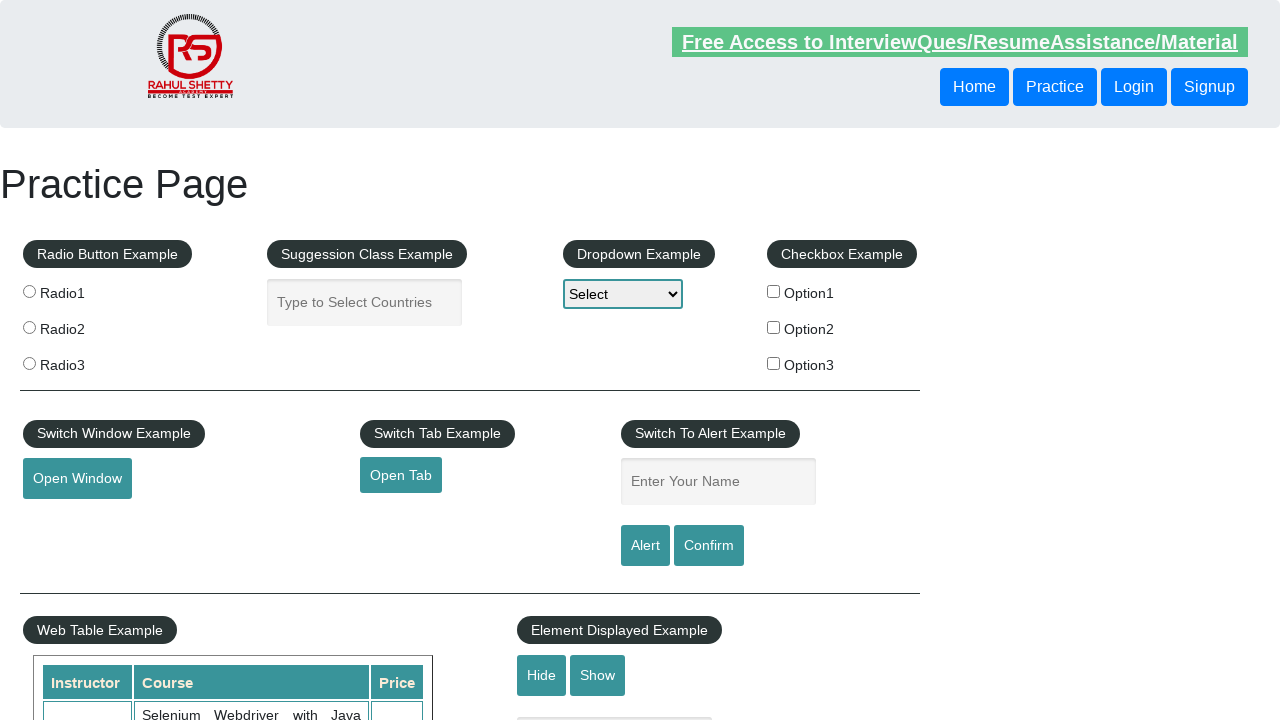

Found matching course cell in table iteration
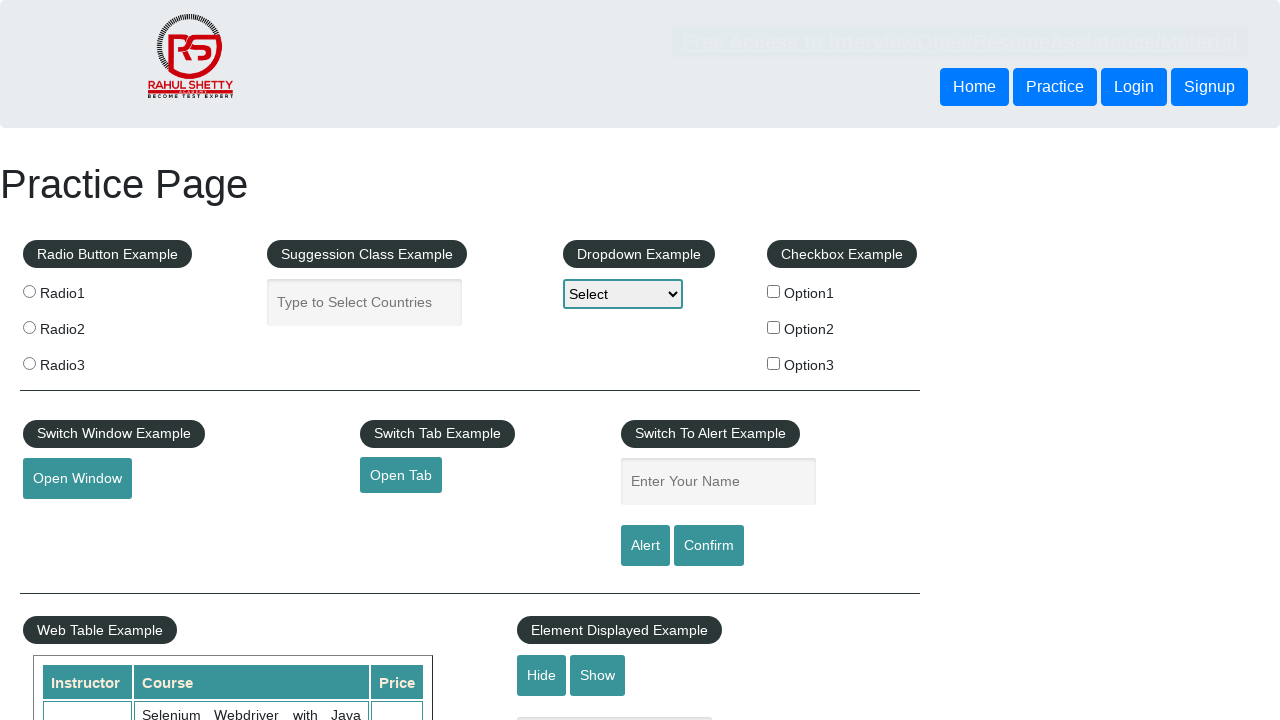

Verified next sibling cell contains price '25' for matched course
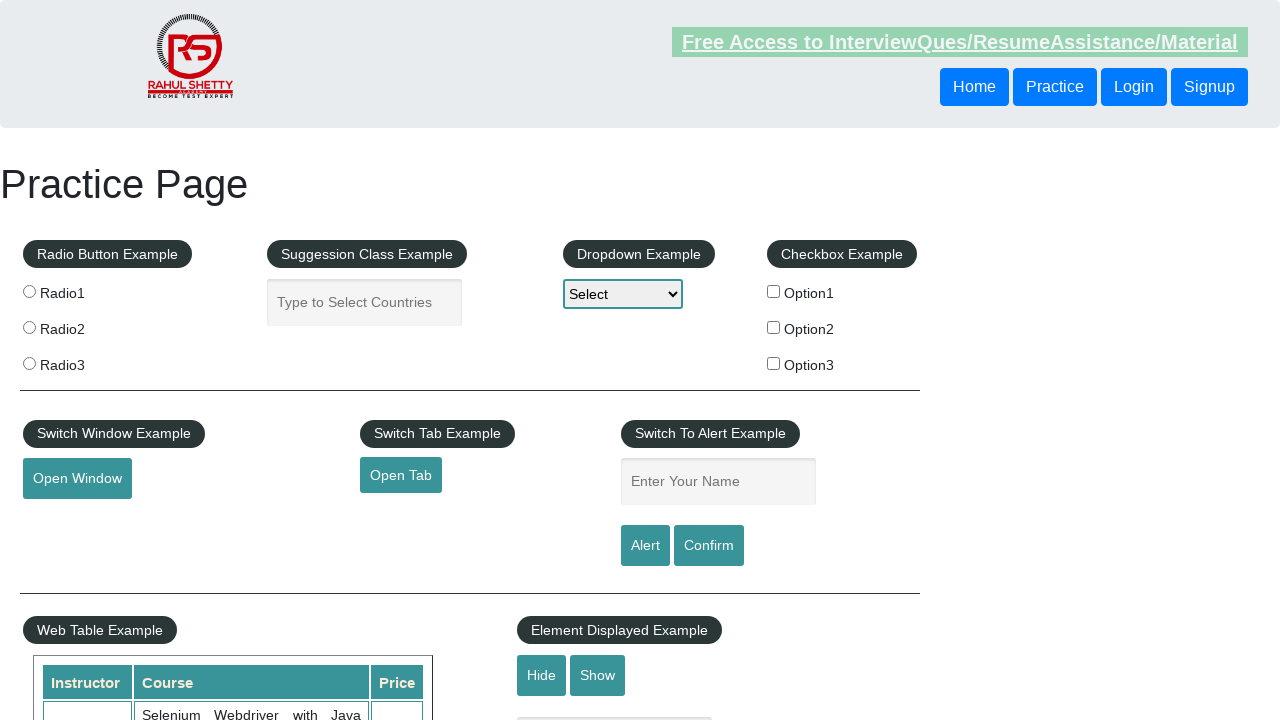

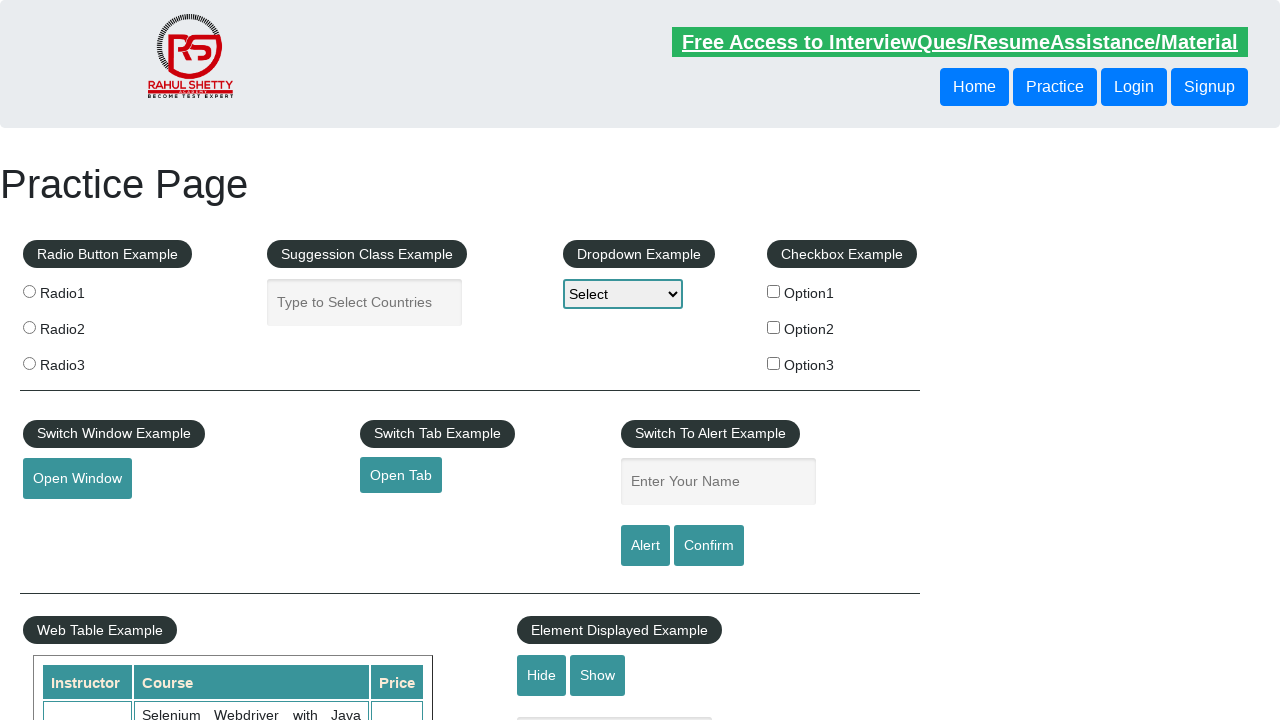